Tests dynamic controls functionality by checking if an input field is initially disabled, clicking a toggle button to enable it, and then typing text into the enabled field.

Starting URL: https://training-support.net/webelements/dynamic-controls

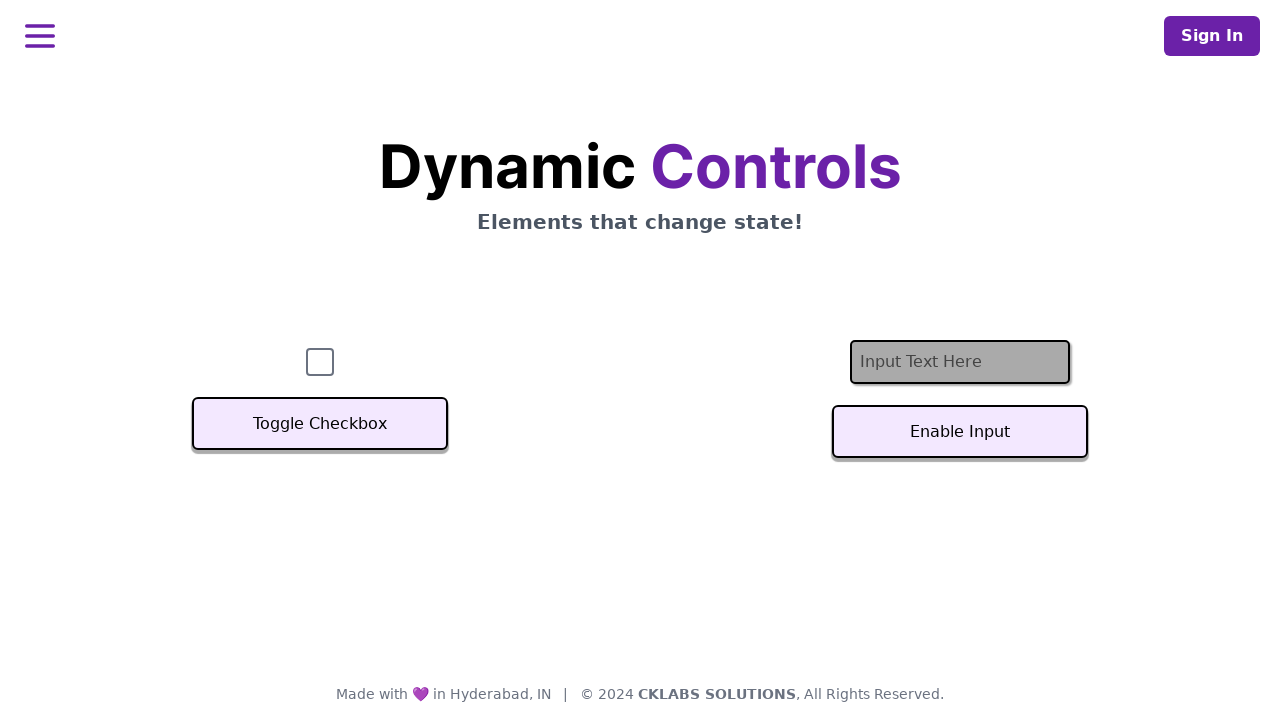

Located the text input field element
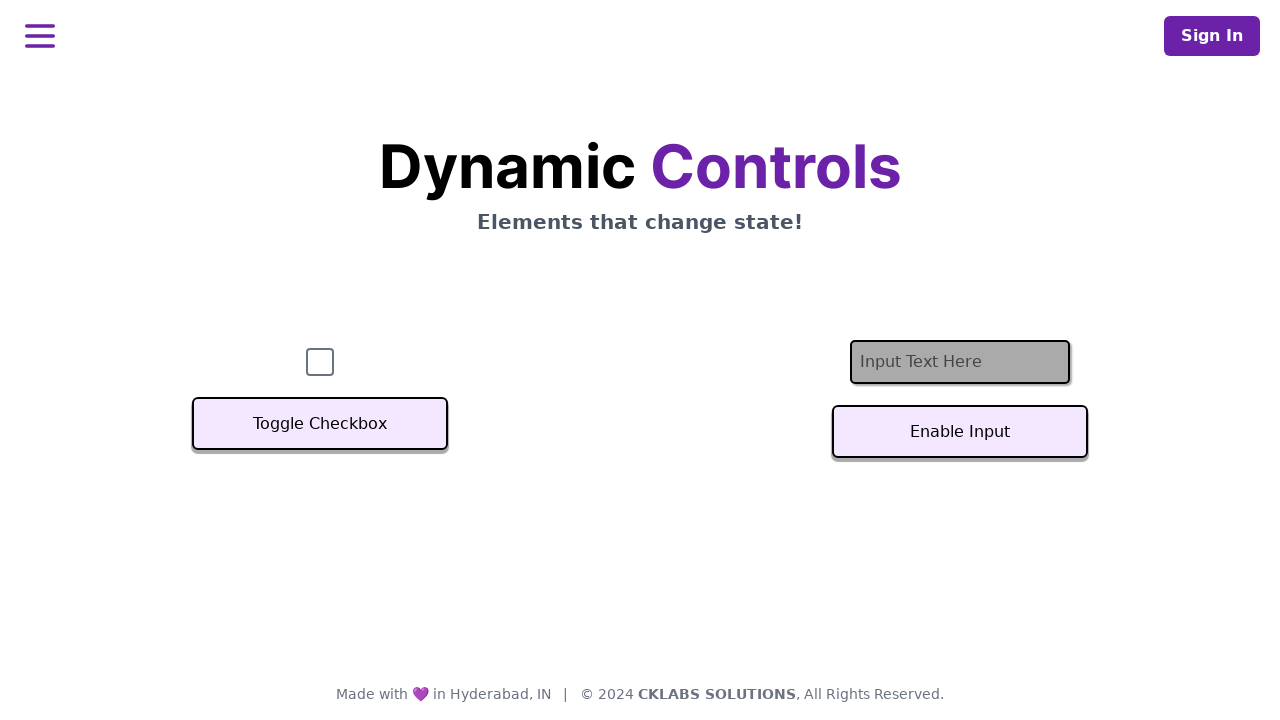

Verified text input field exists and is initially disabled
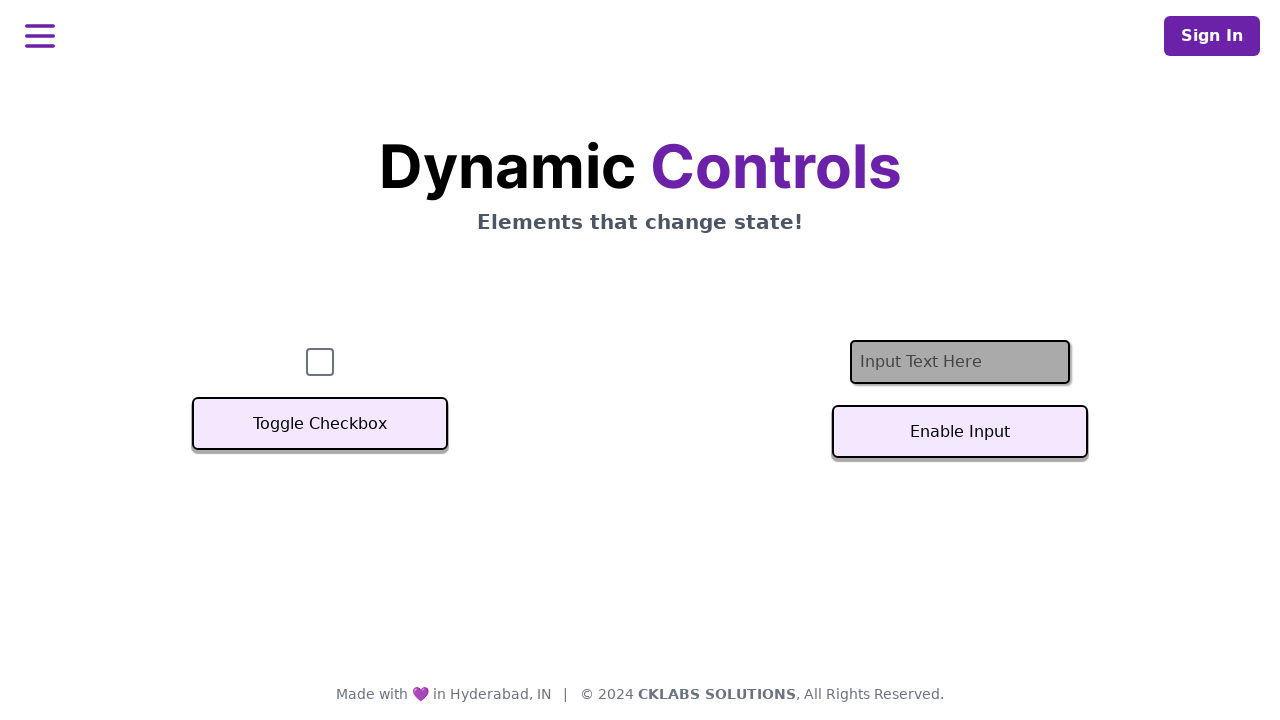

Clicked the toggle button to enable the input field at (960, 432) on #textInputButton
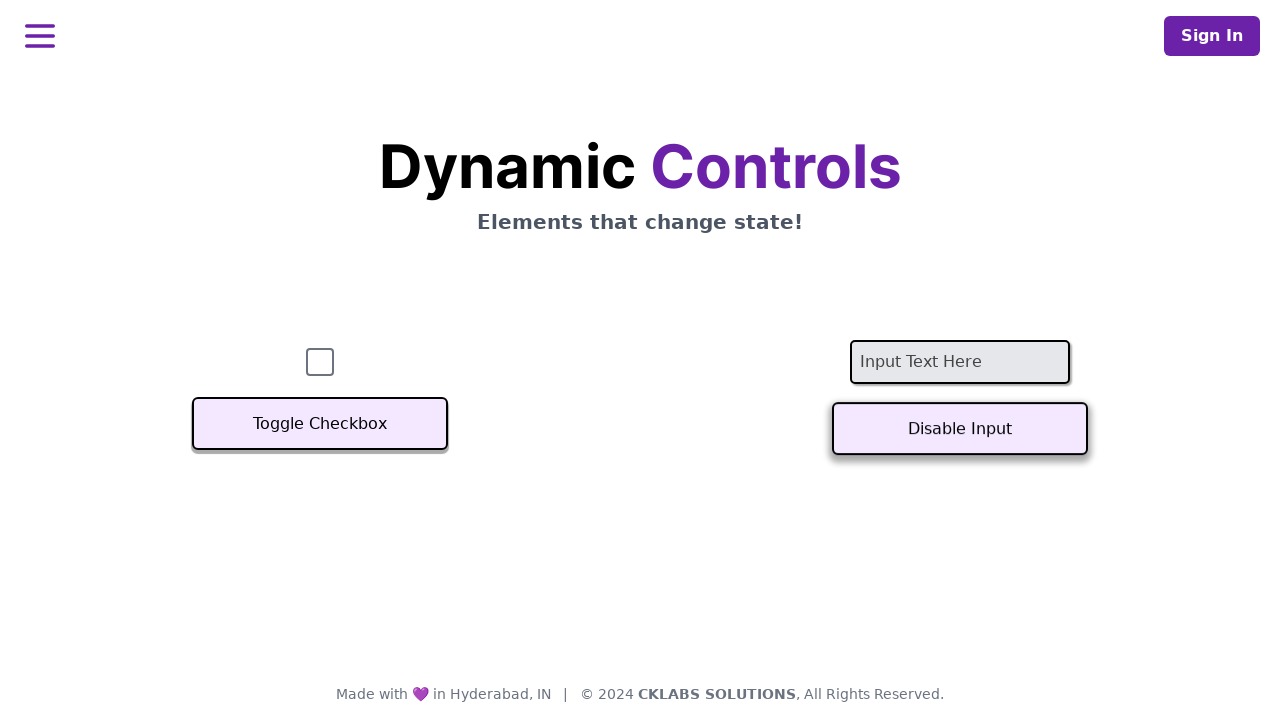

Confirmed text input field is now enabled
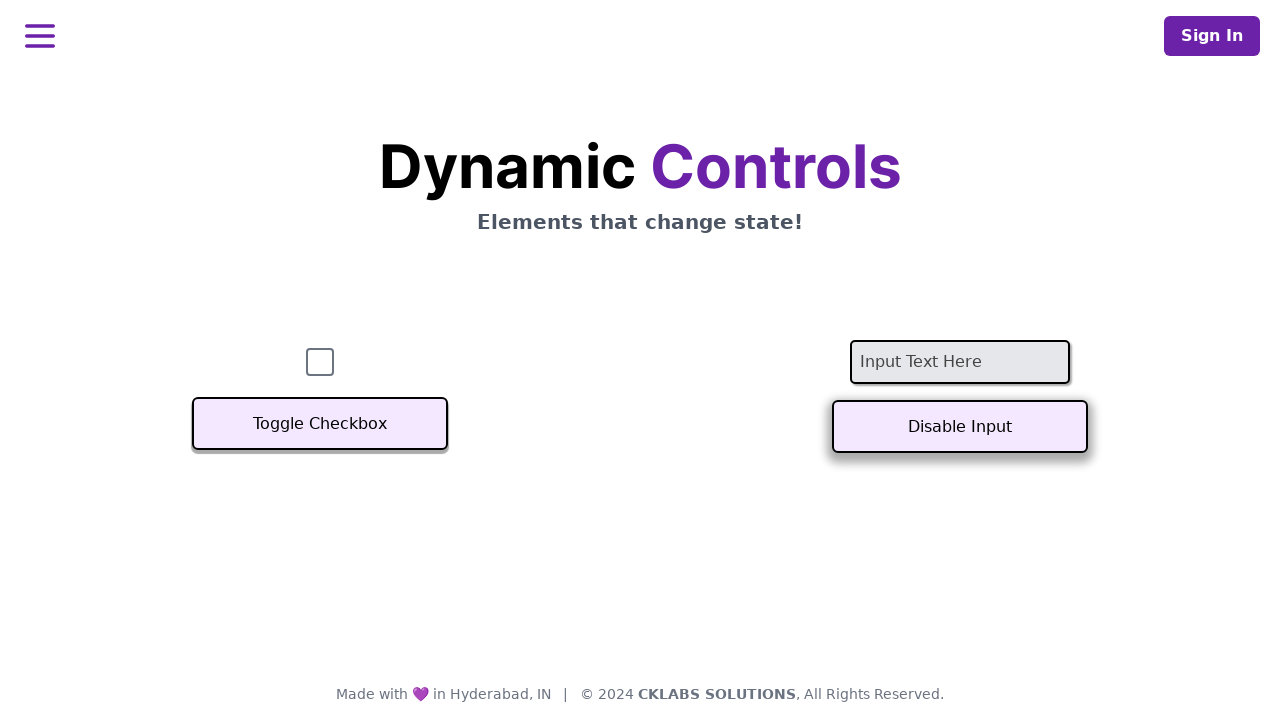

Typed 'Sample text' into the enabled input field on #textInput
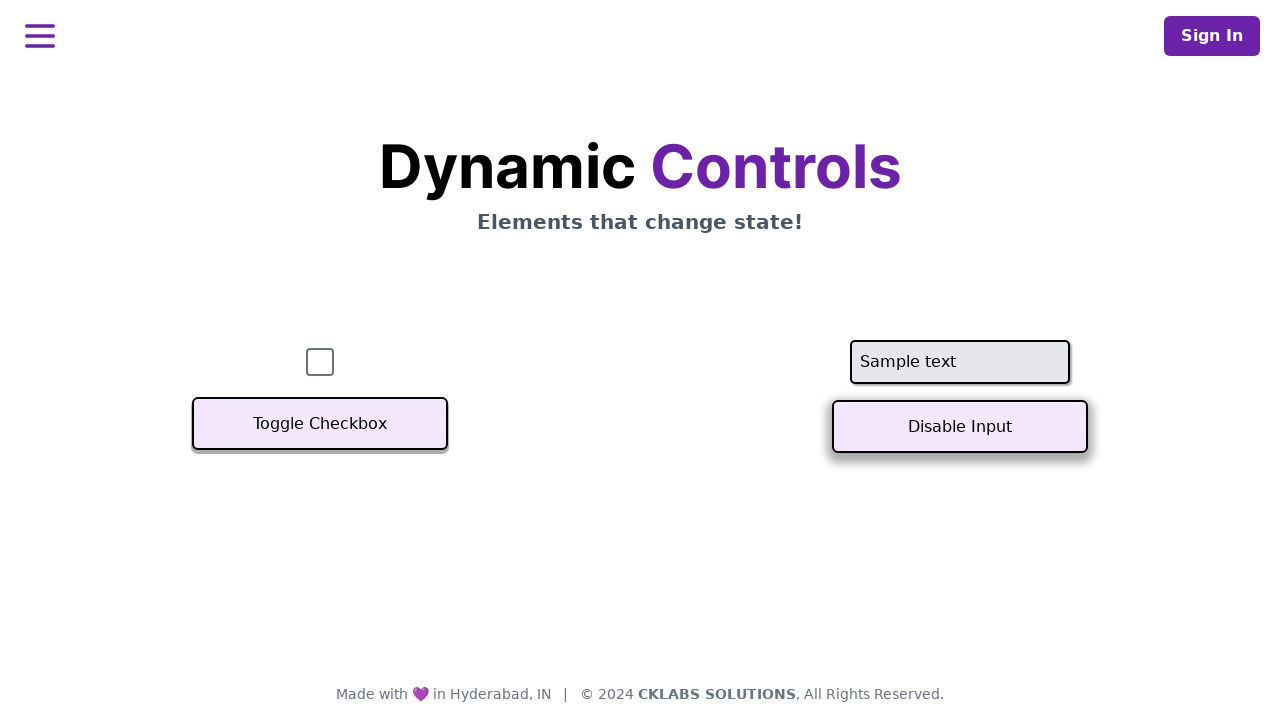

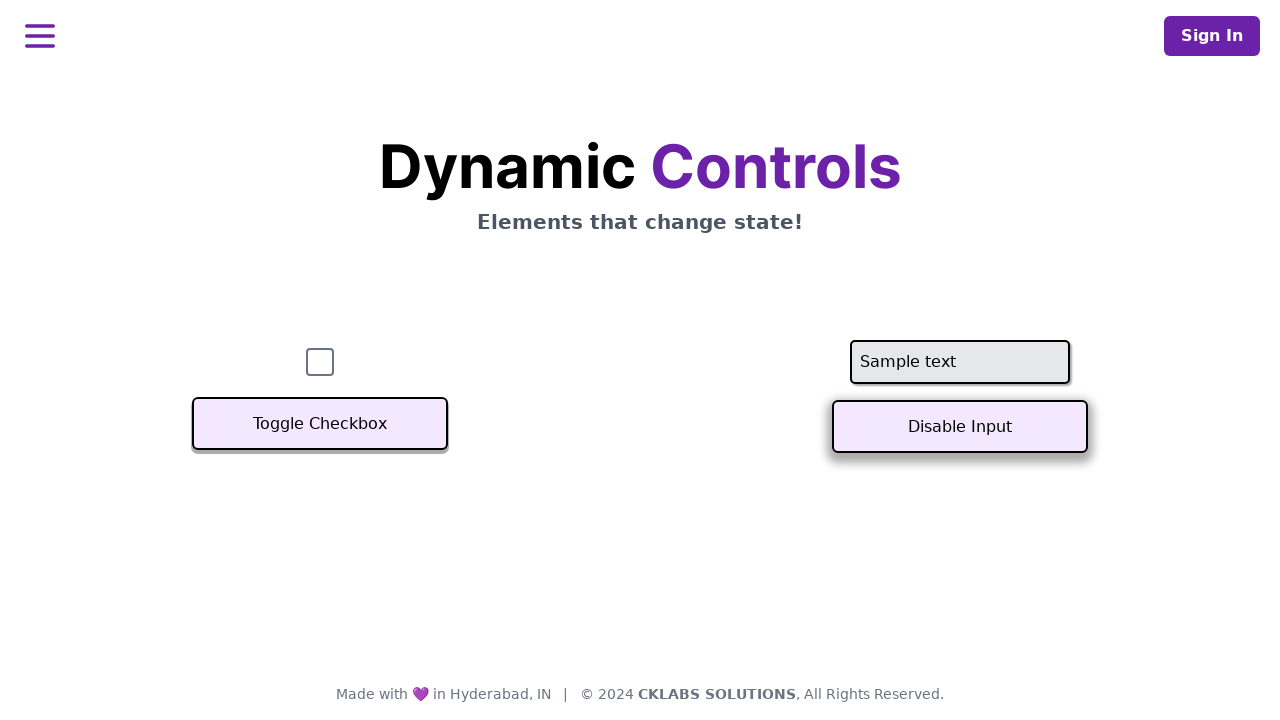